Tests navigation to the signup page by clicking the SIGNUP link in the nav menu

Starting URL: https://cs-601.vercel.app/

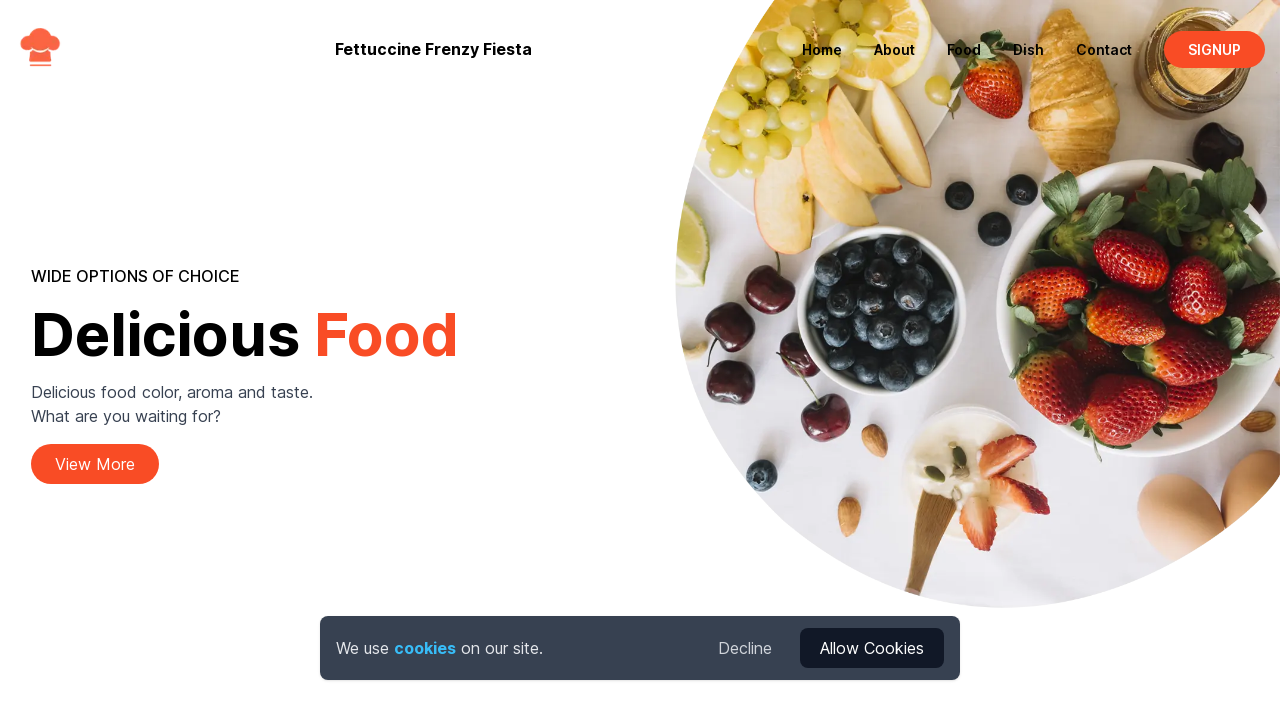

Navigation menu loaded
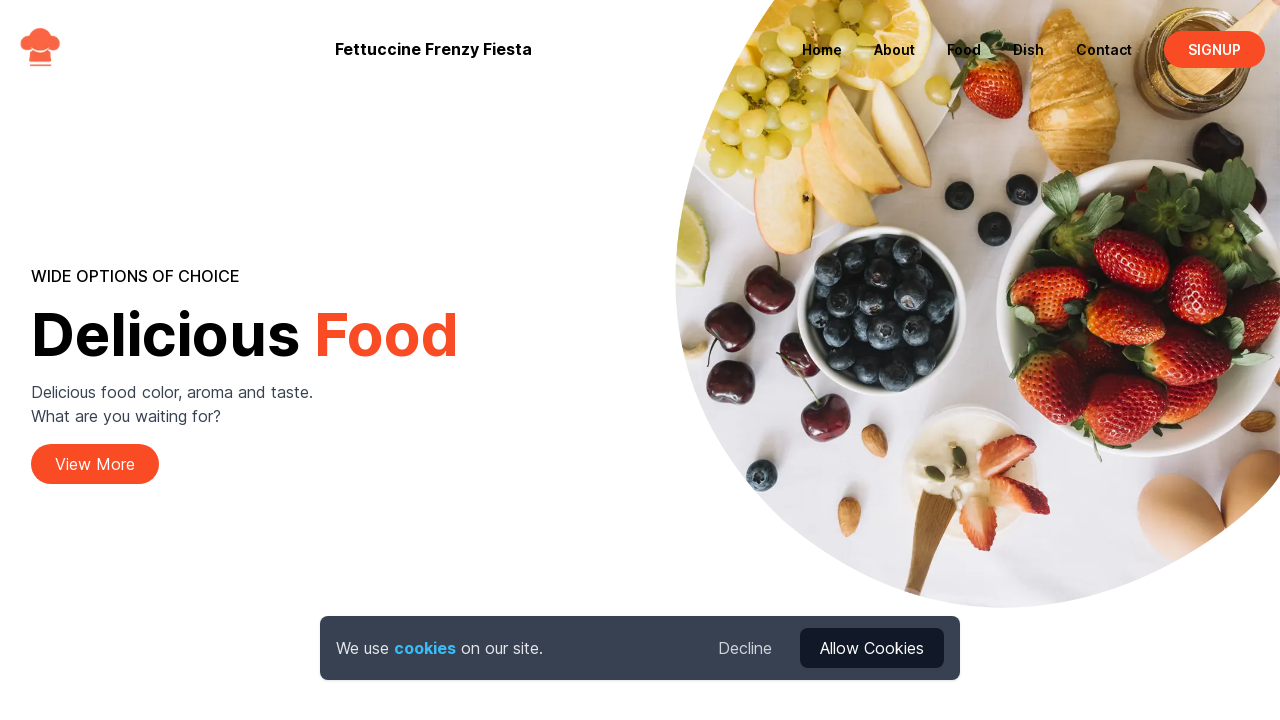

Clicked SIGNUP link in navigation menu at (1214, 49) on a:has-text("SIGNUP")
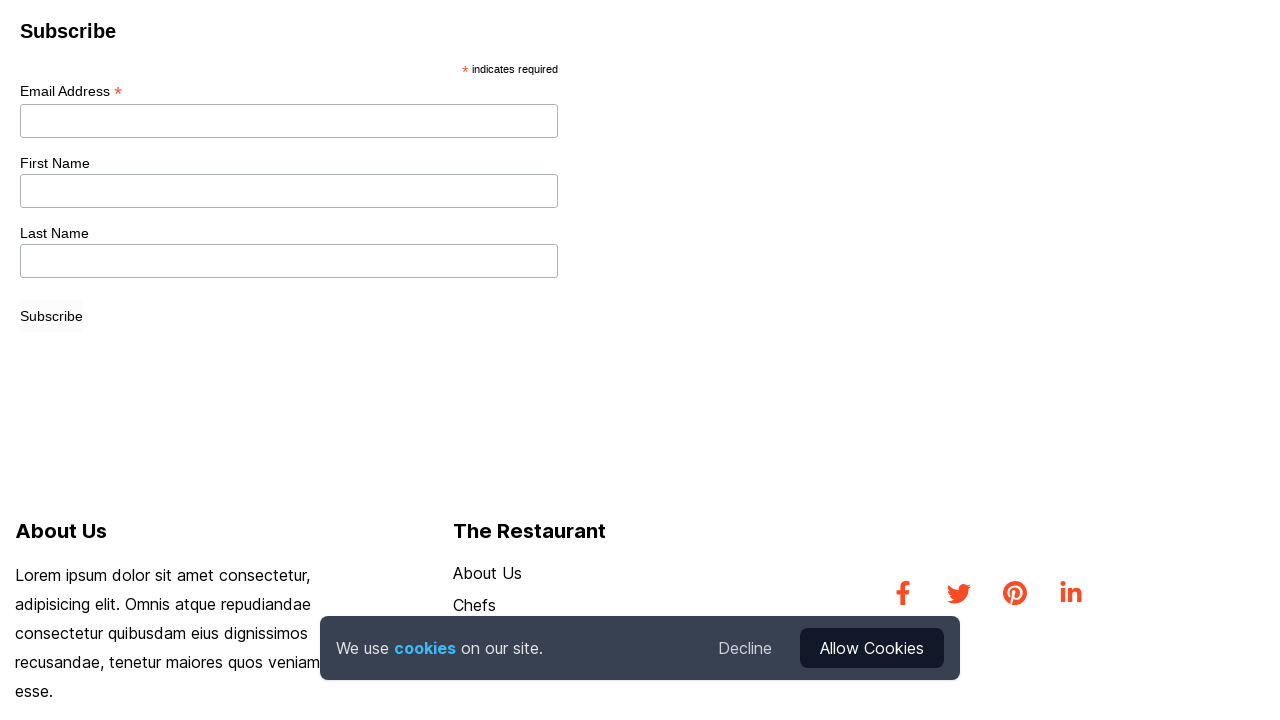

Signup page loaded and DOM content ready
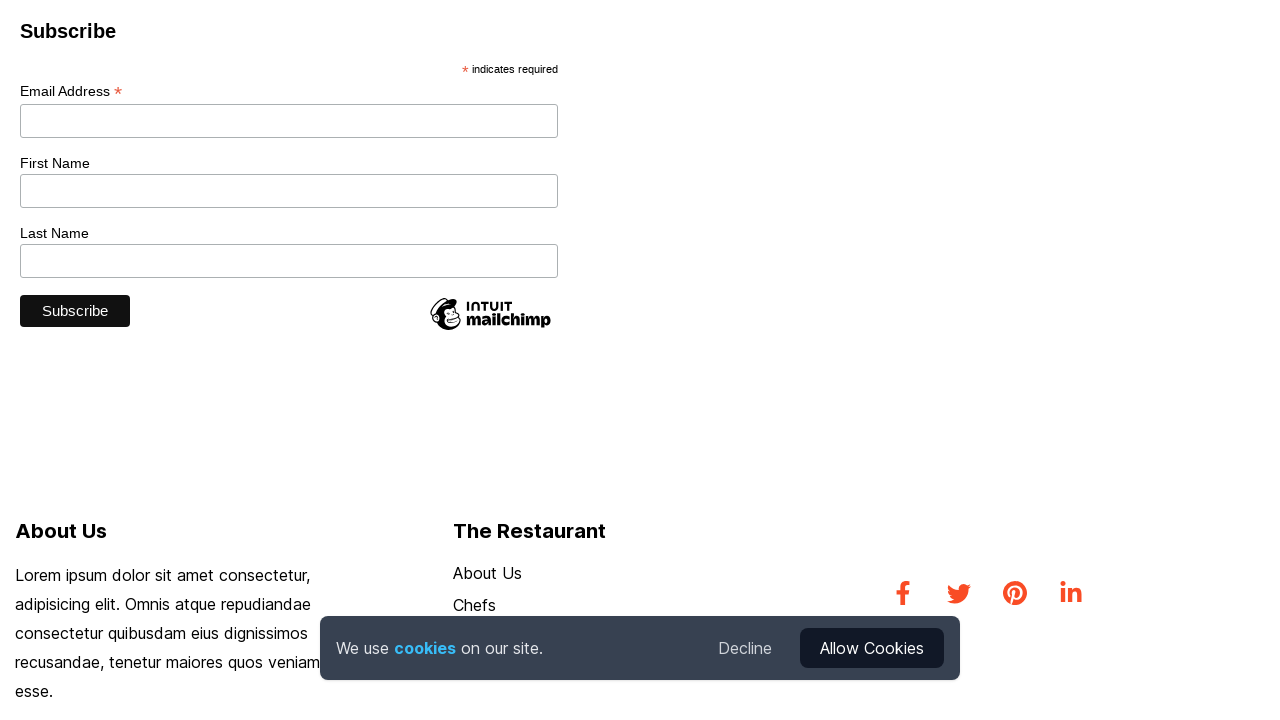

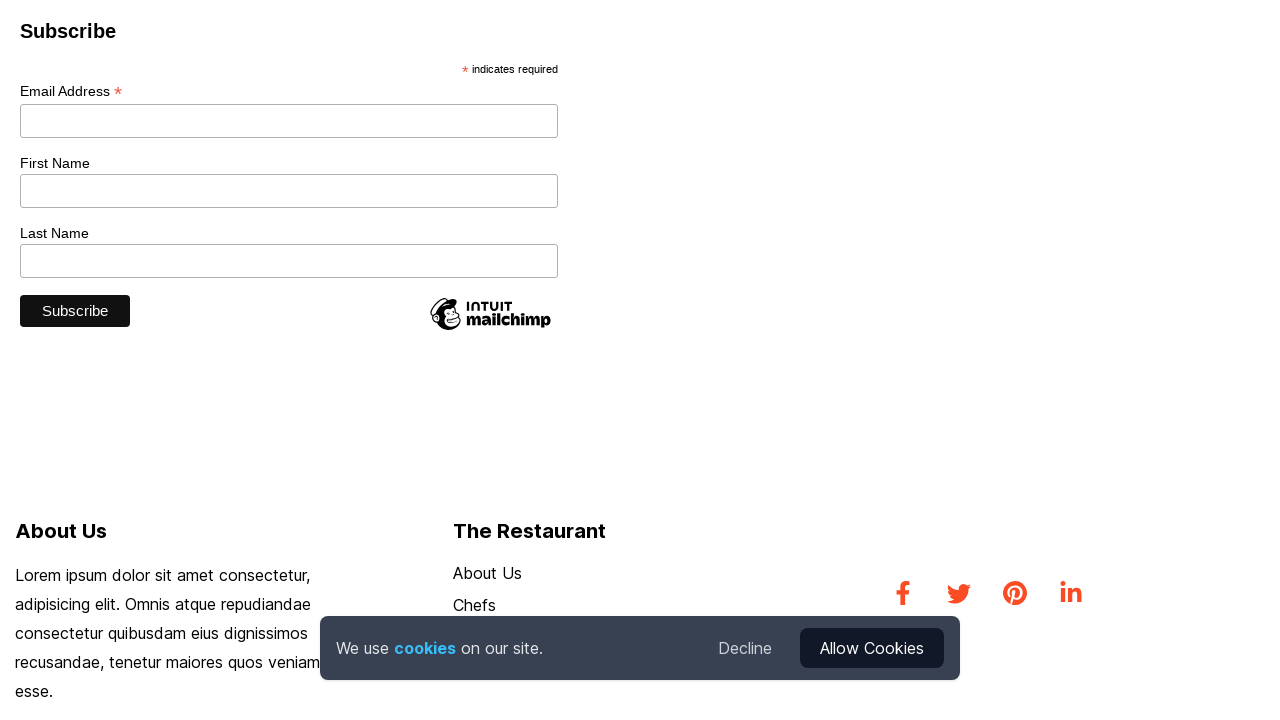